Tests menu hover behavior by hovering over menu items and verifying color changes and submenu visibility.

Starting URL: https://demoqa.com/menu

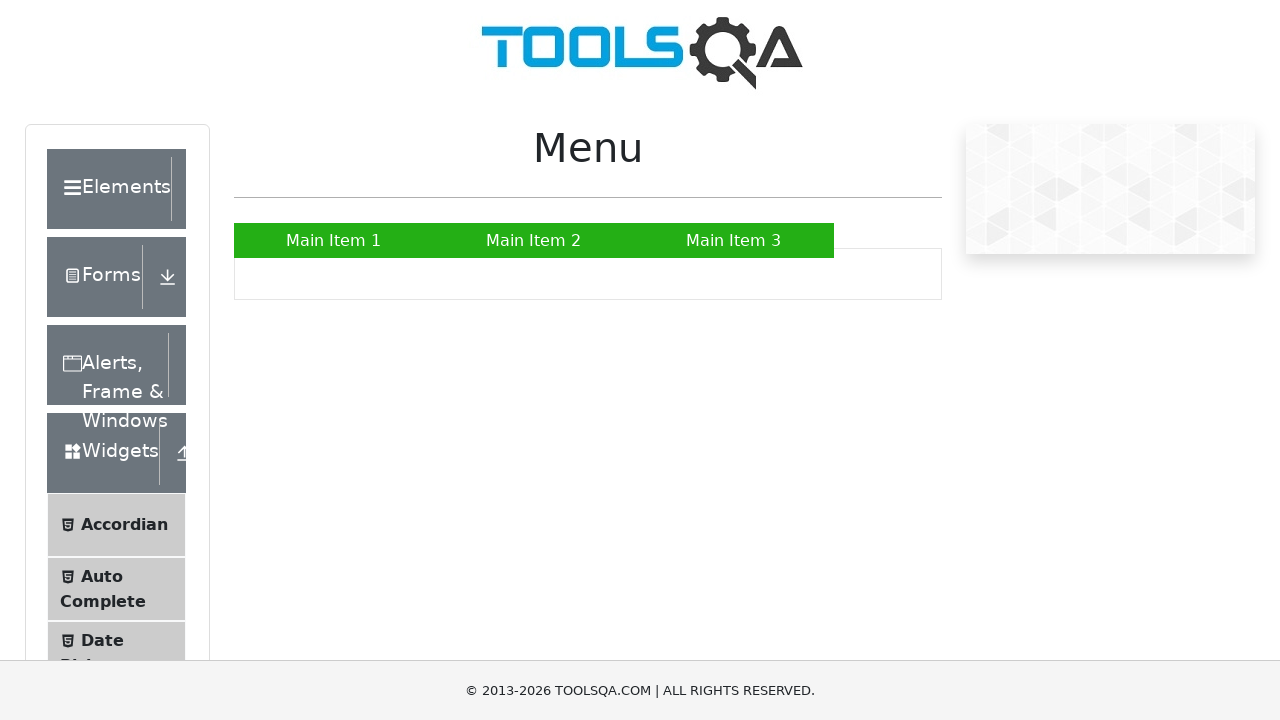

Hovered over Main Item 1 at (334, 240) on xpath=//ul[@id='nav']//a[text()='Main Item 1']
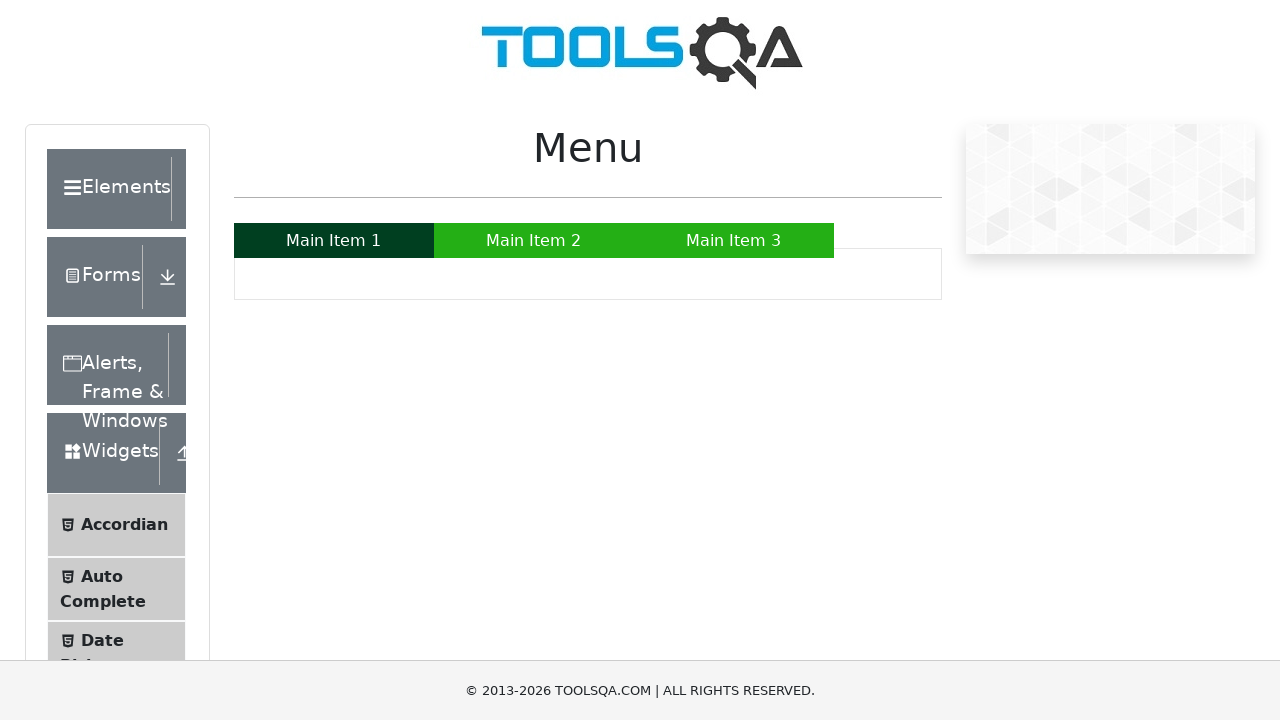

Hovered over Main Item 3 at (734, 240) on xpath=//ul[@id='nav']//a[text()='Main Item 3']
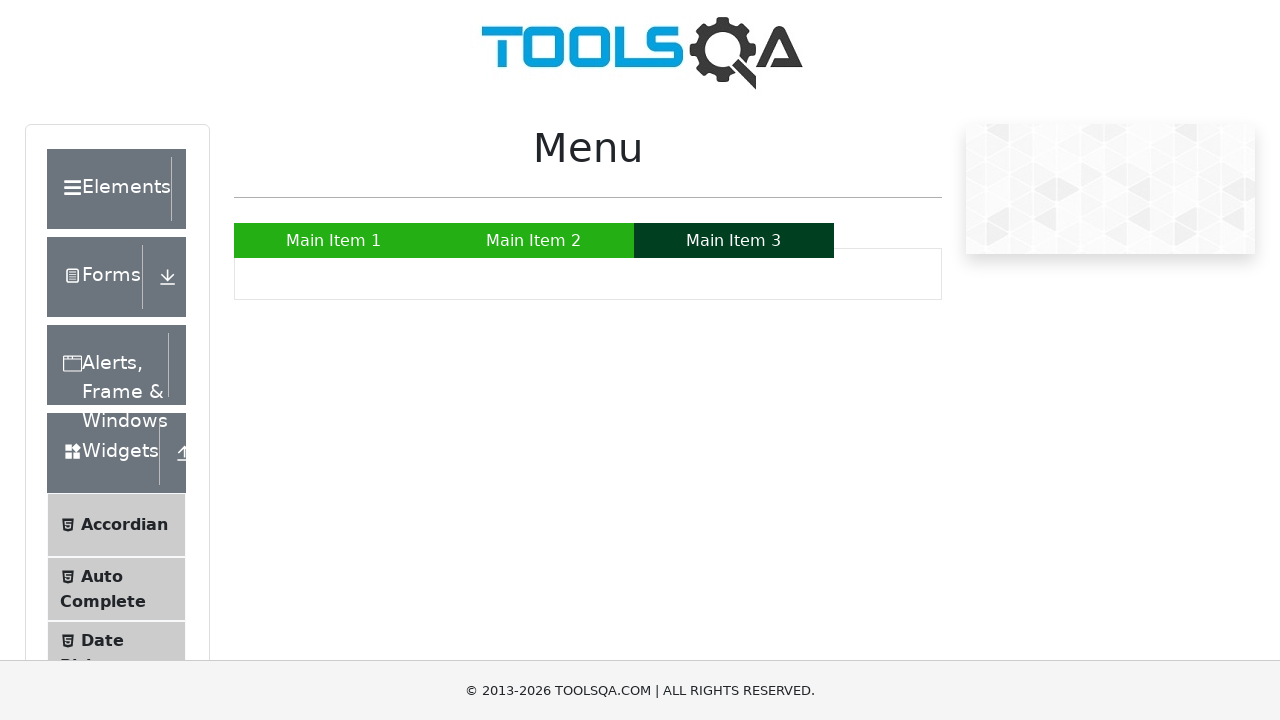

Hovered over Main Item 2 to reveal submenu at (534, 240) on xpath=//ul[@id='nav']//a[text()='Main Item 2']
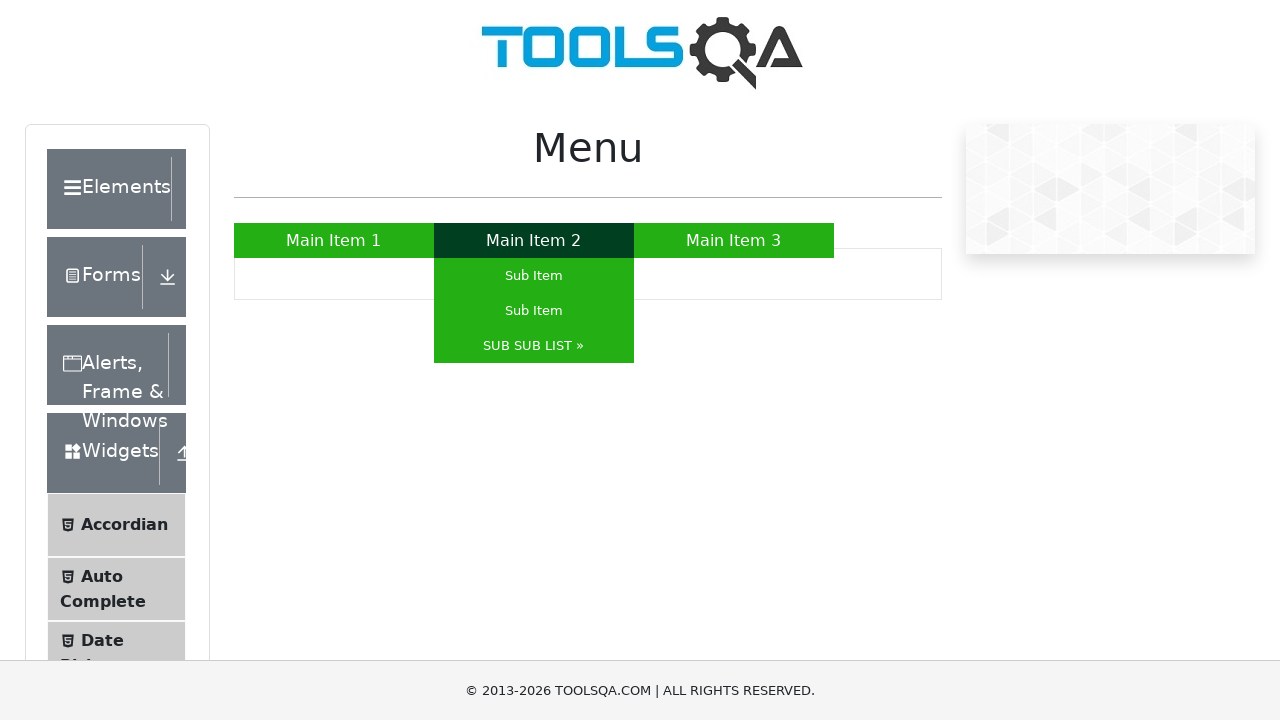

Hovered over first Sub Item at (534, 276) on xpath=//ul[@id='nav']//li[a[text()='Sub Item']][1]/a
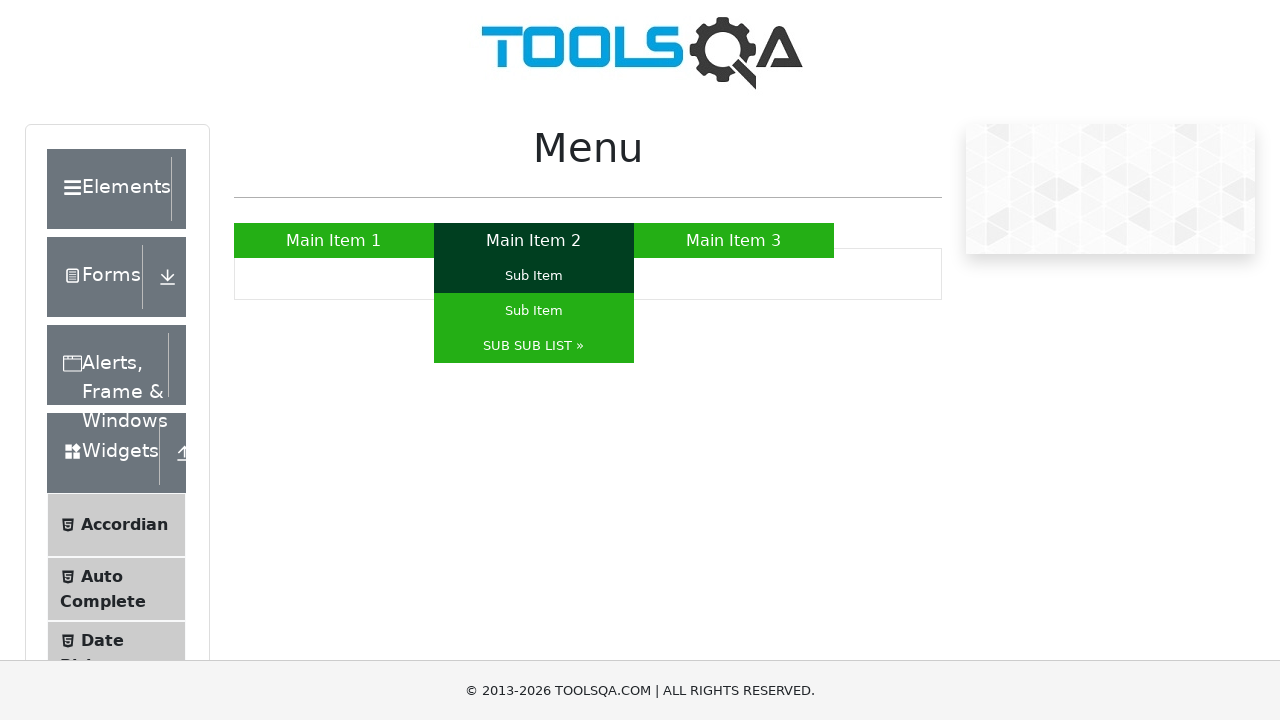

Hovered over second Sub Item at (534, 310) on xpath=//ul[@id='nav']//li[a[text()='Sub Item']][2]/a
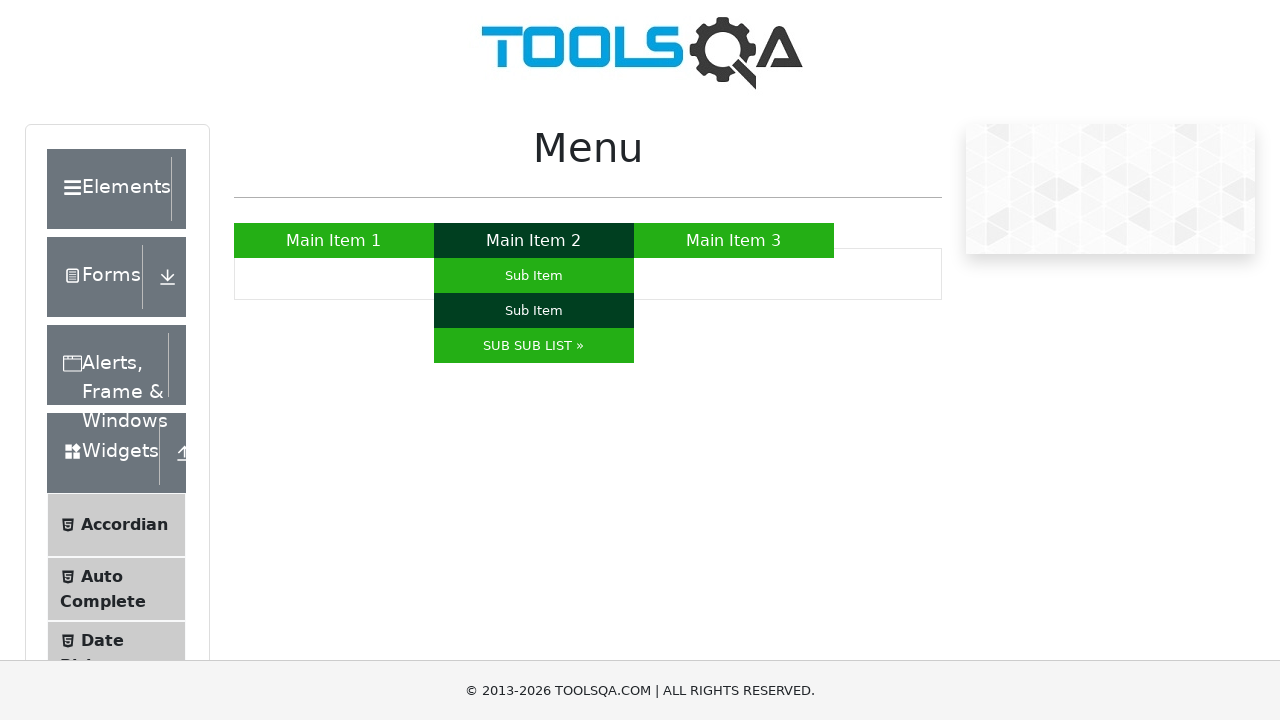

Hovered over SUB SUB LIST to reveal nested submenu at (534, 346) on xpath=//ul[@id='nav']//a[text()='SUB SUB LIST »']
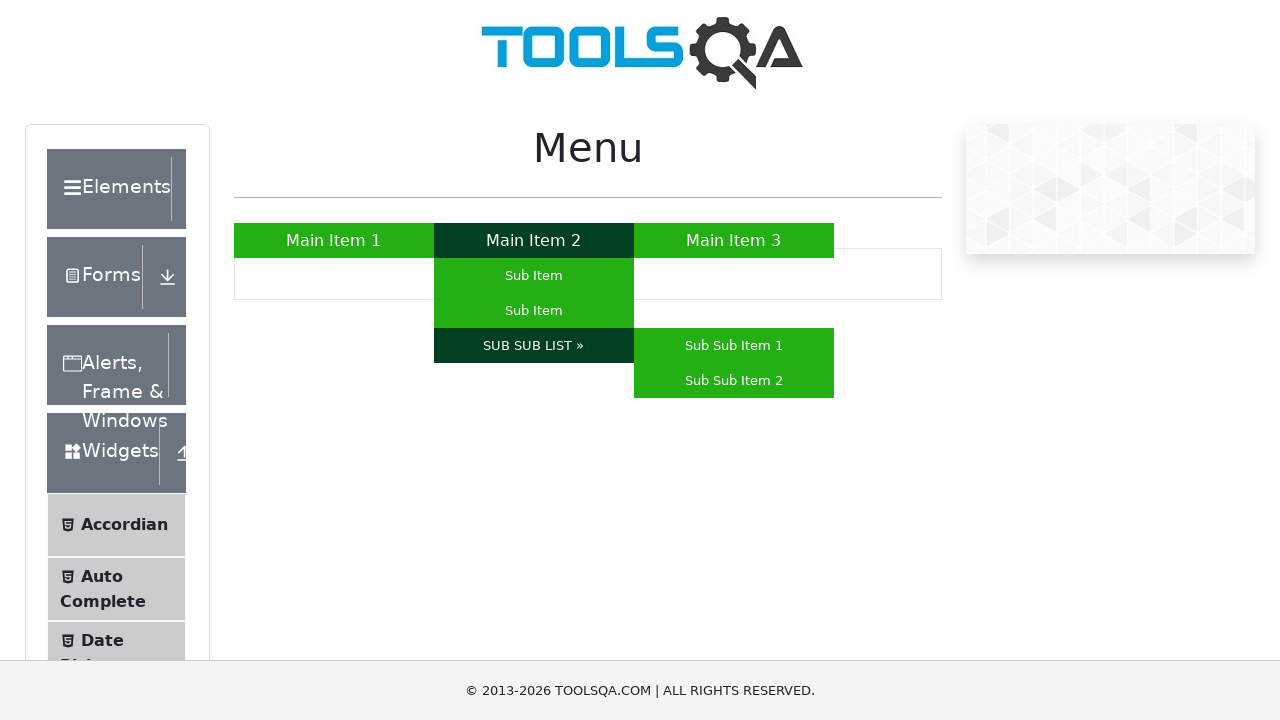

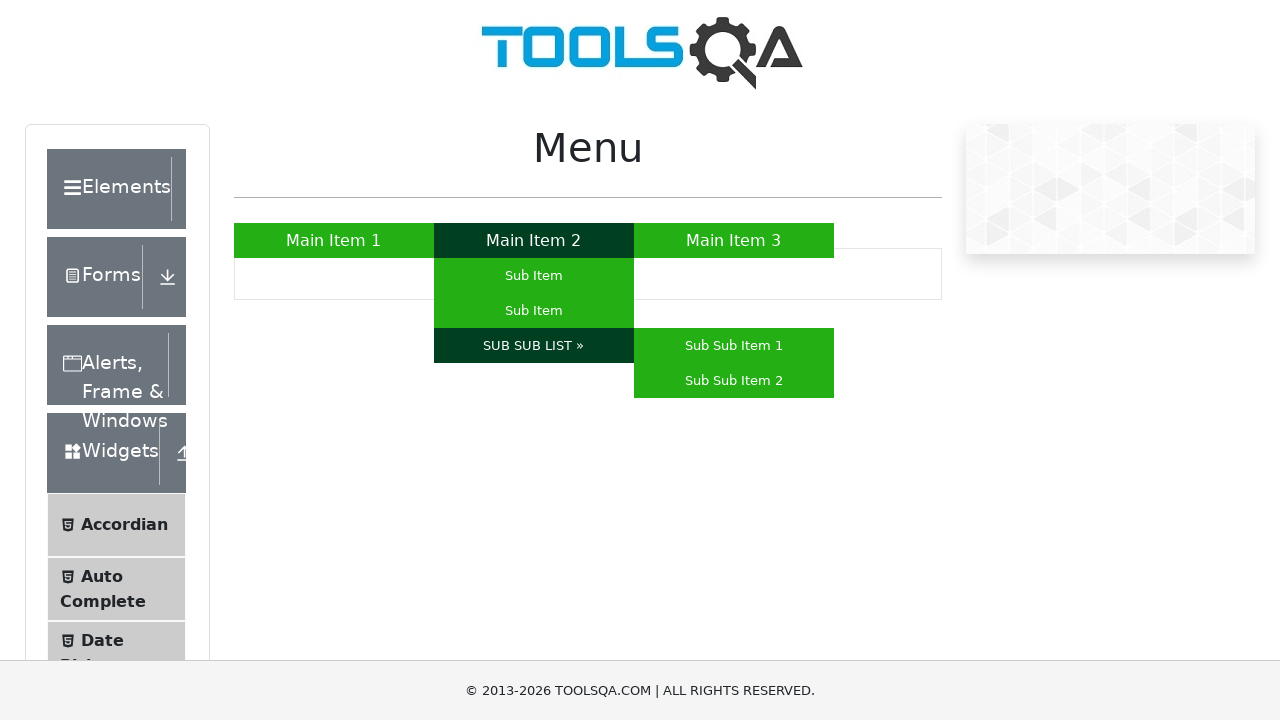